Verifies that the OrangeHRM login page loads correctly by checking that the company logo is displayed on the page.

Starting URL: https://opensource-demo.orangehrmlive.com/web/index.php/auth/login

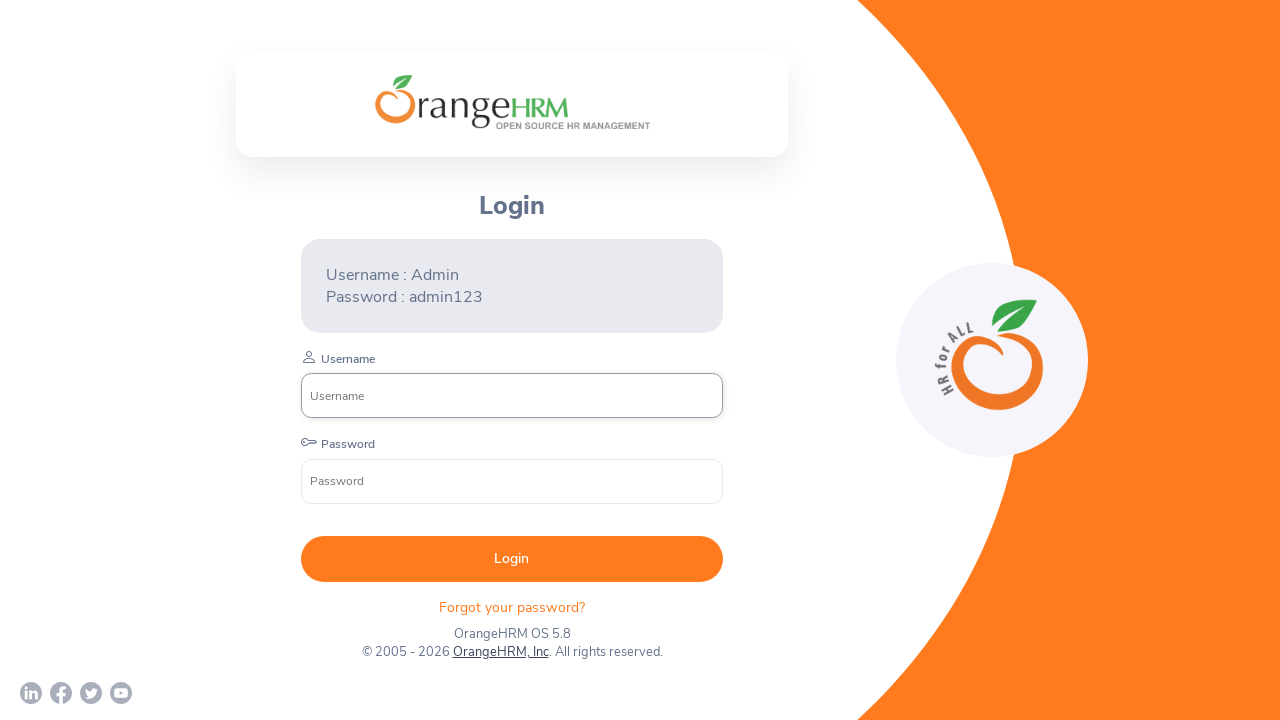

Waited for page to reach networkidle state
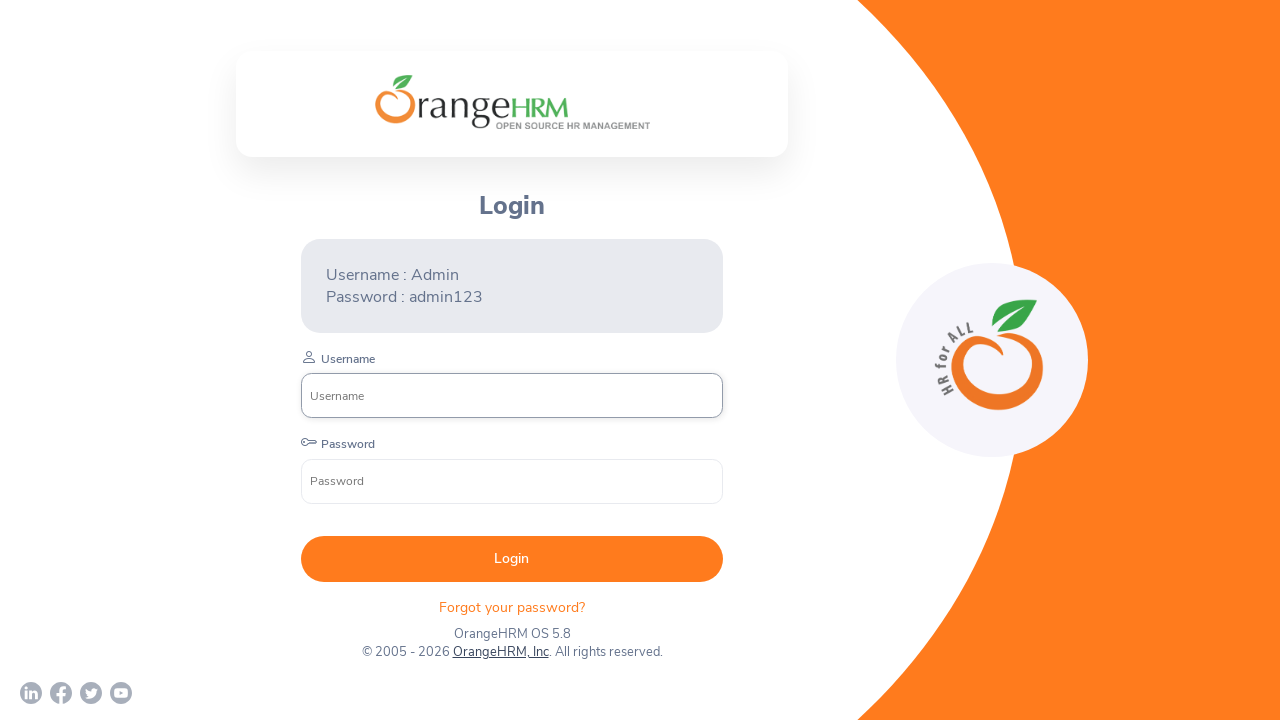

Located the OrangeHRM login logo element
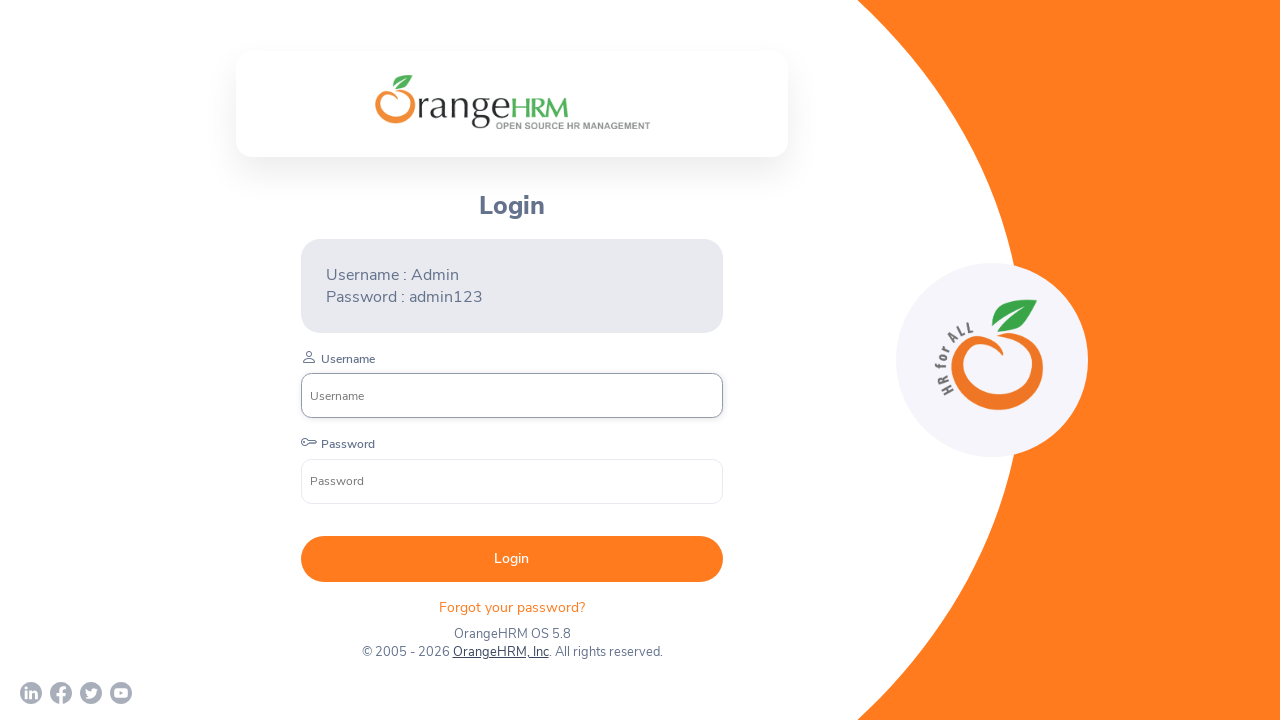

Waited for logo to become visible
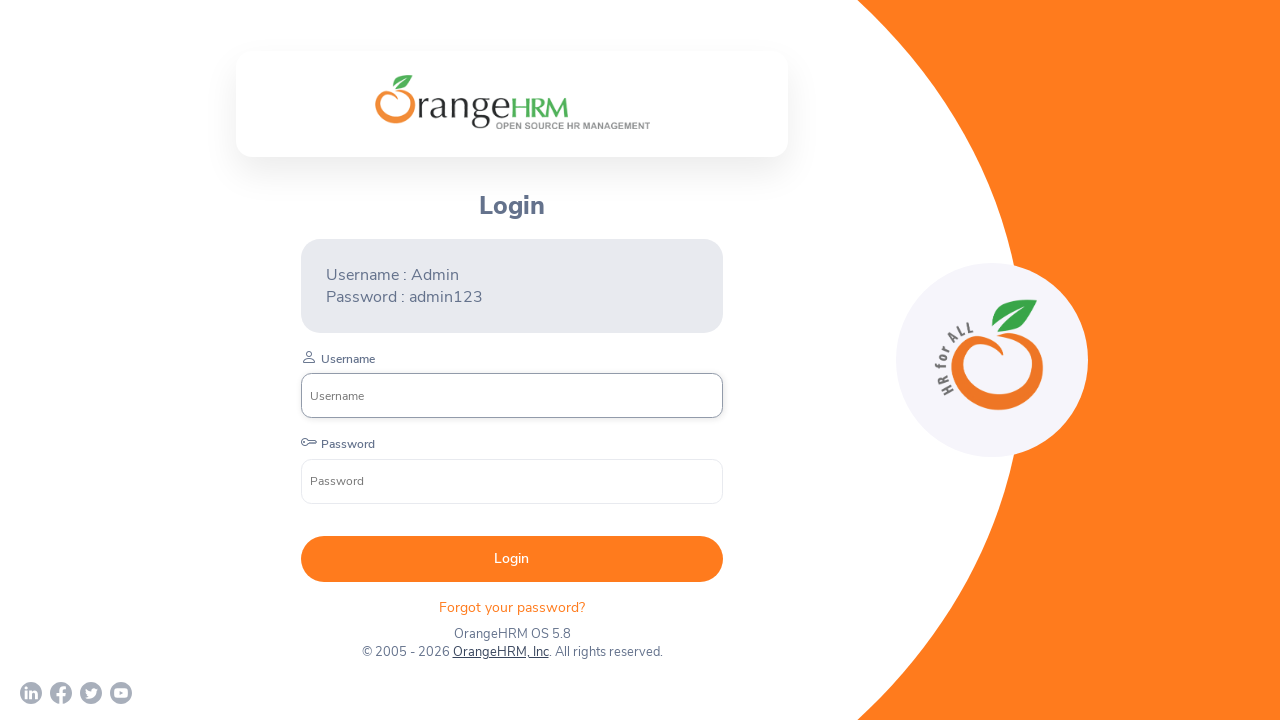

Asserted that logo is visible on login page
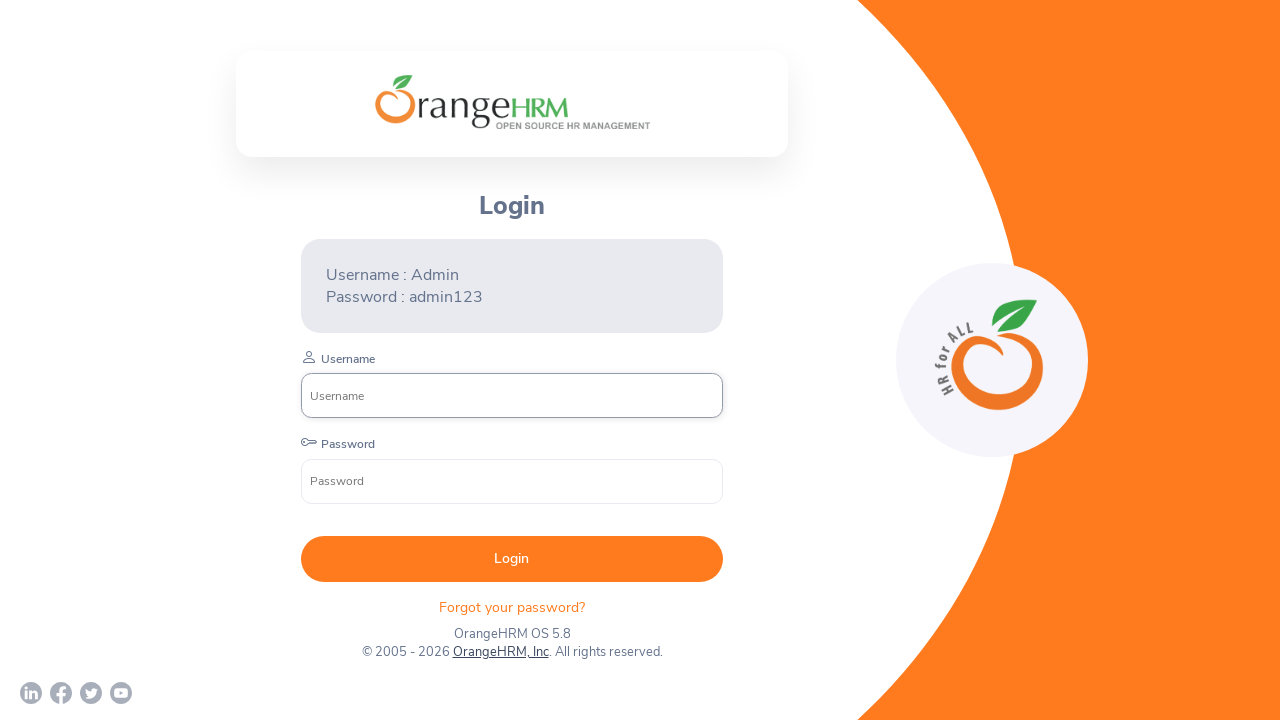

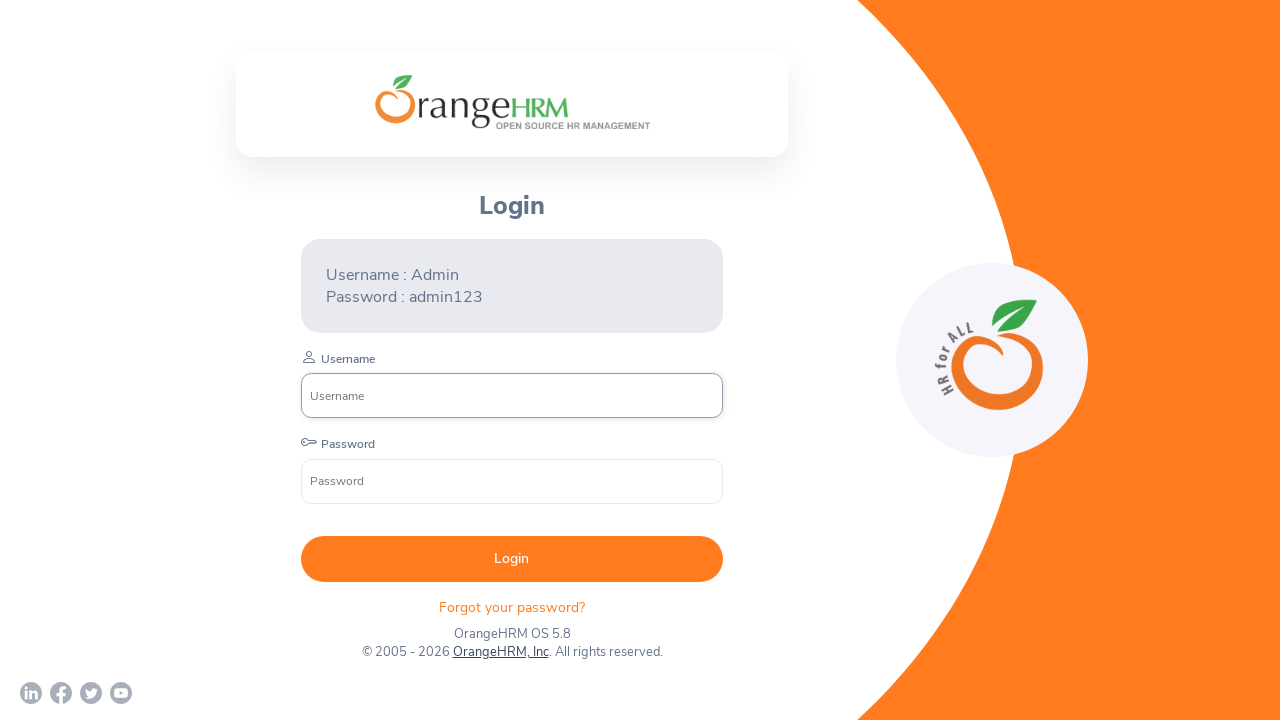